Tests that a todo item is removed when edited to an empty string

Starting URL: https://demo.playwright.dev/todomvc

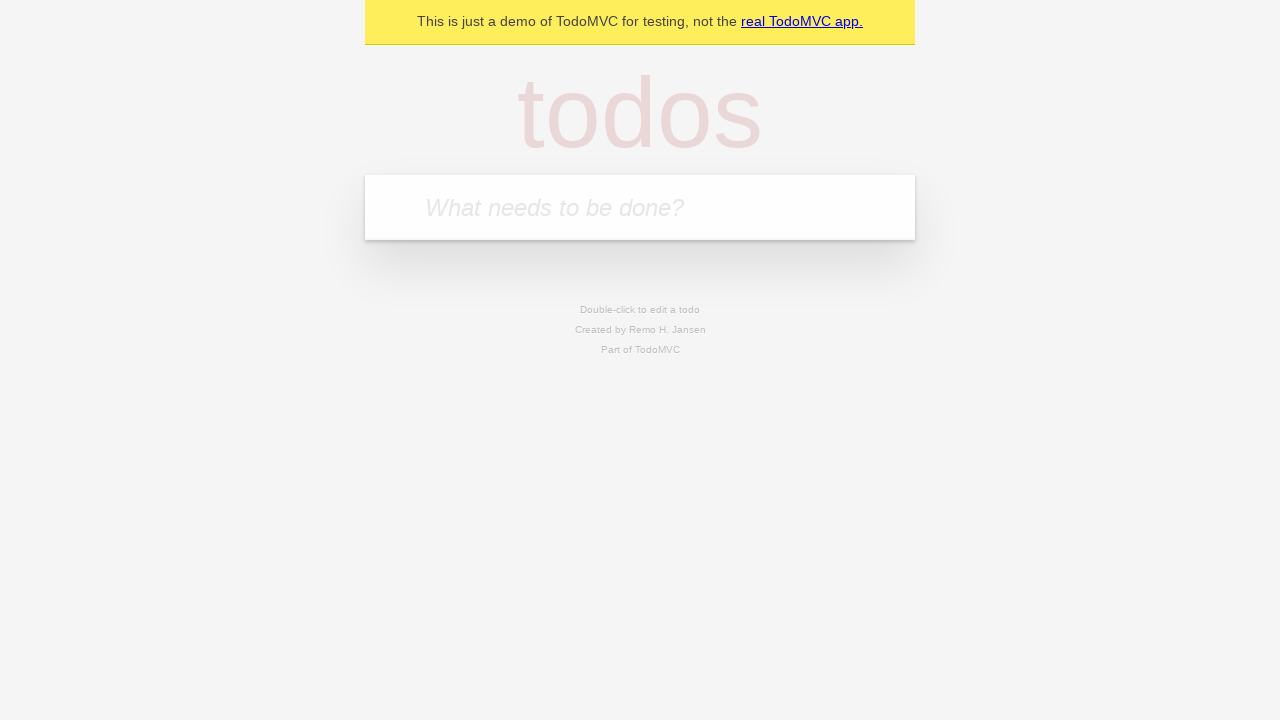

Filled todo input with 'buy some cheese' on internal:attr=[placeholder="What needs to be done?"i]
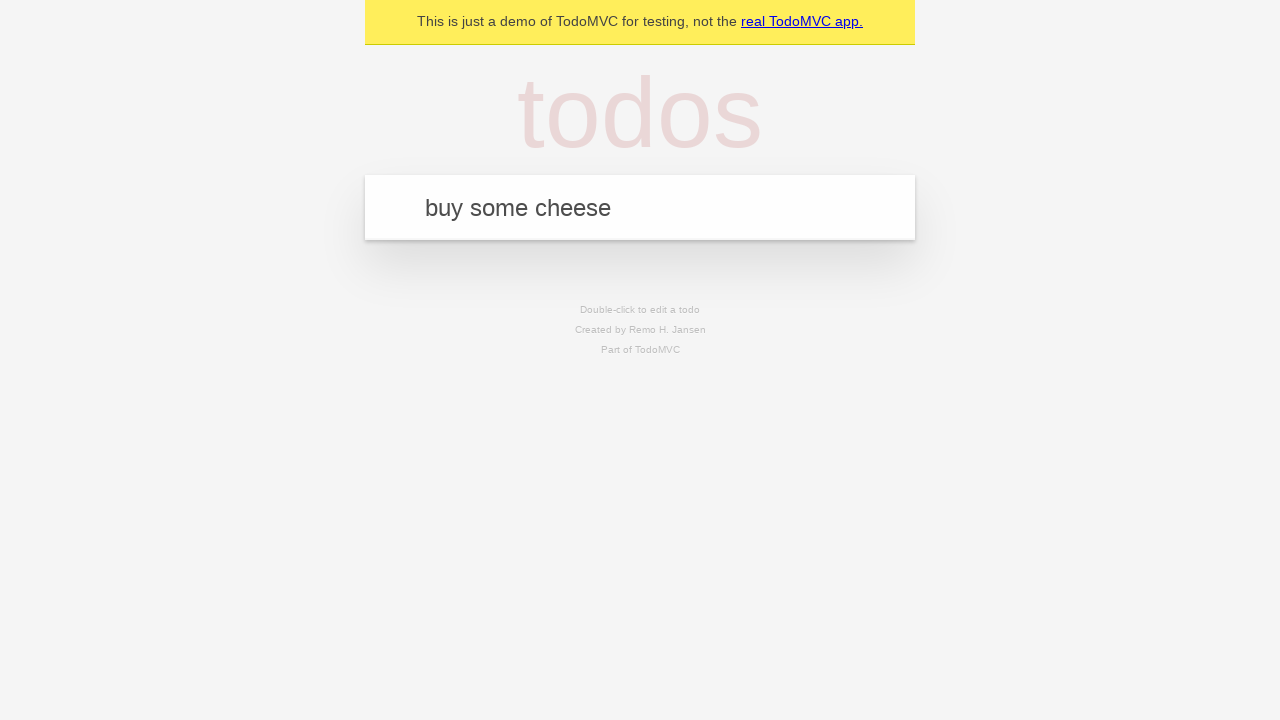

Pressed Enter to add first todo item on internal:attr=[placeholder="What needs to be done?"i]
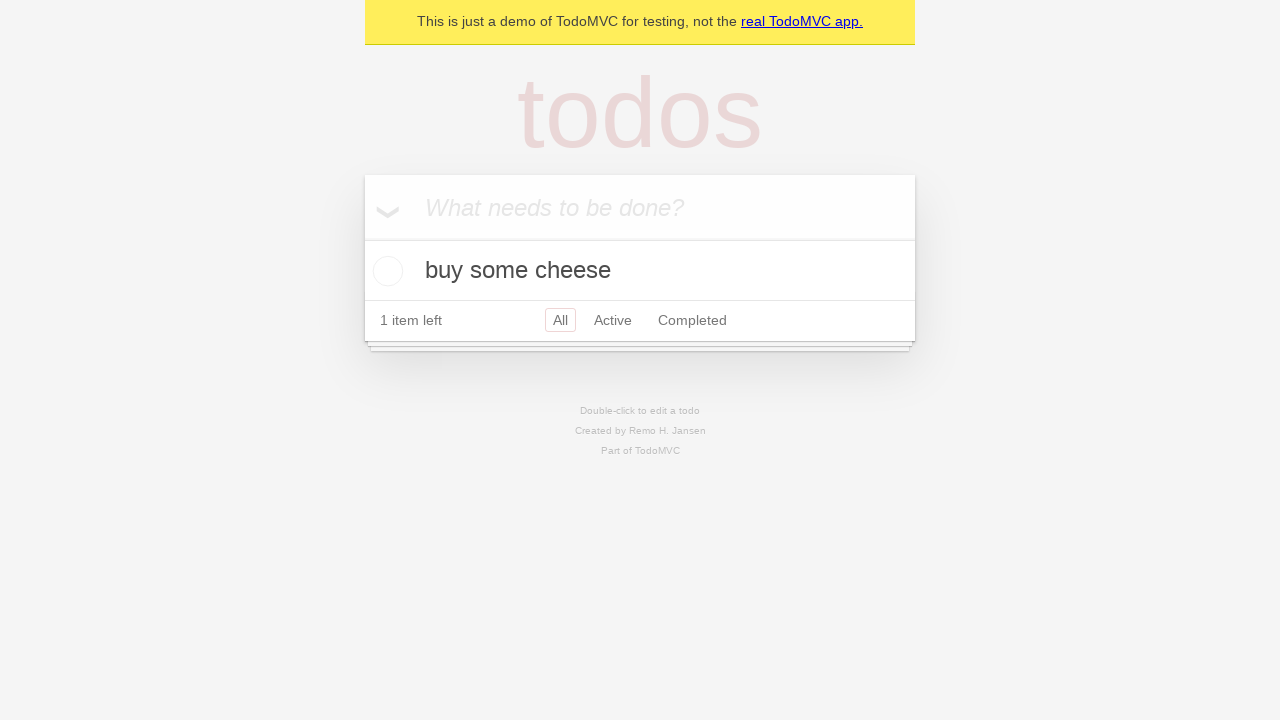

Filled todo input with 'feed the cat' on internal:attr=[placeholder="What needs to be done?"i]
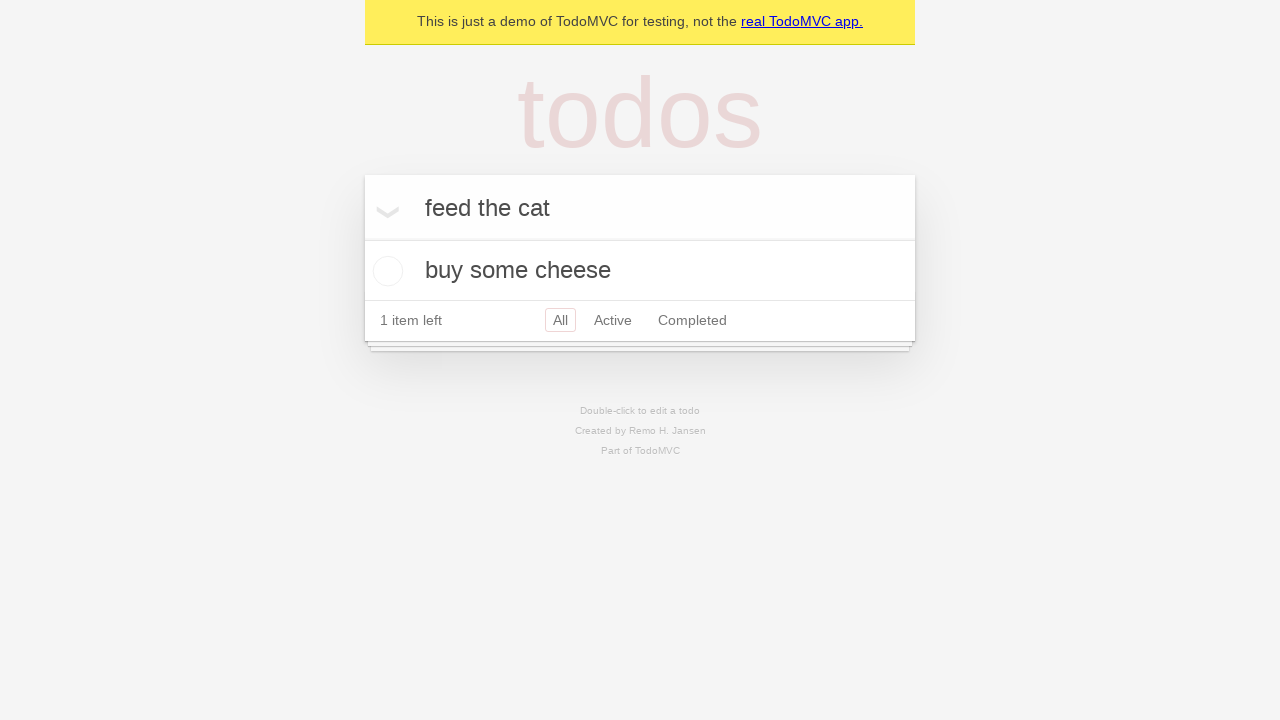

Pressed Enter to add second todo item on internal:attr=[placeholder="What needs to be done?"i]
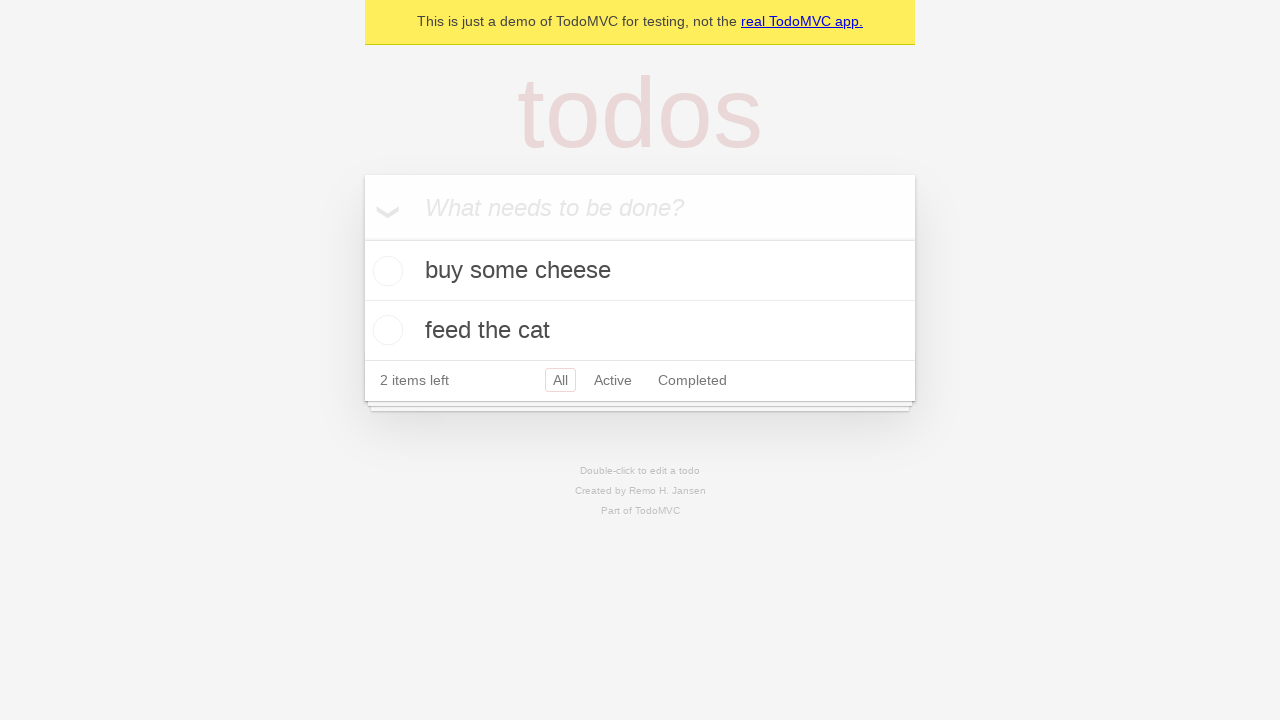

Filled todo input with 'book a doctors appointment' on internal:attr=[placeholder="What needs to be done?"i]
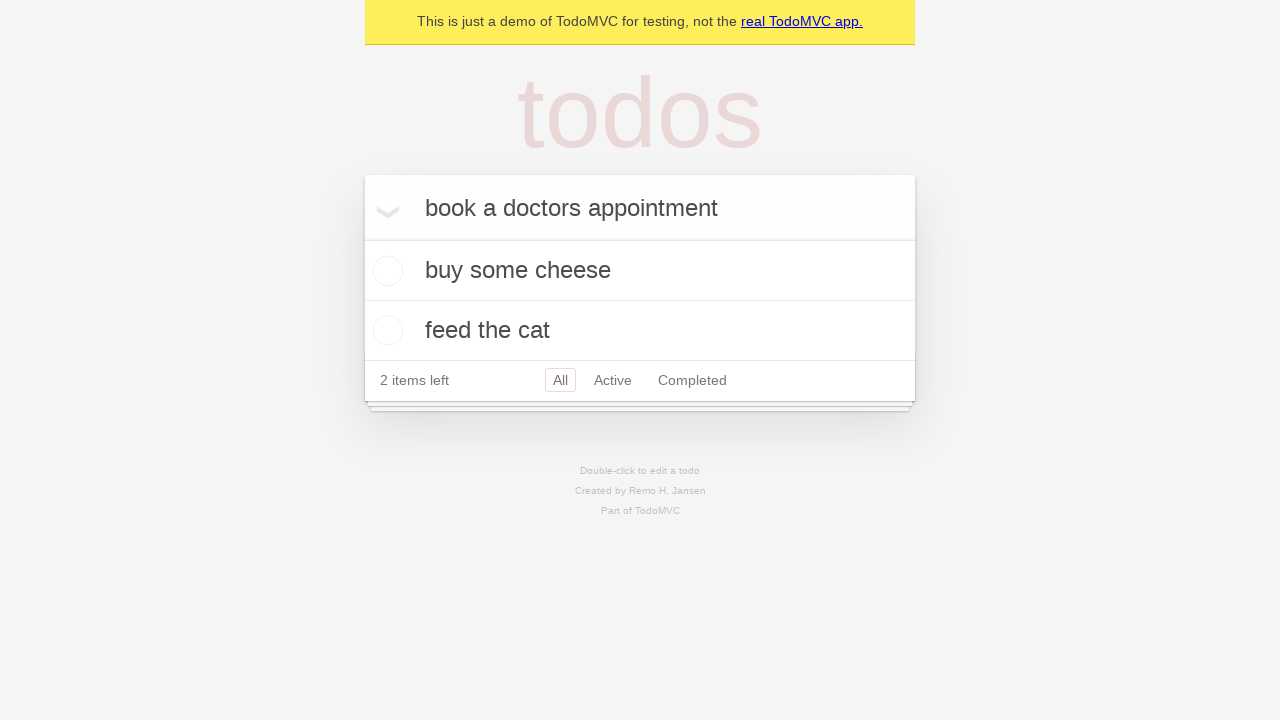

Pressed Enter to add third todo item on internal:attr=[placeholder="What needs to be done?"i]
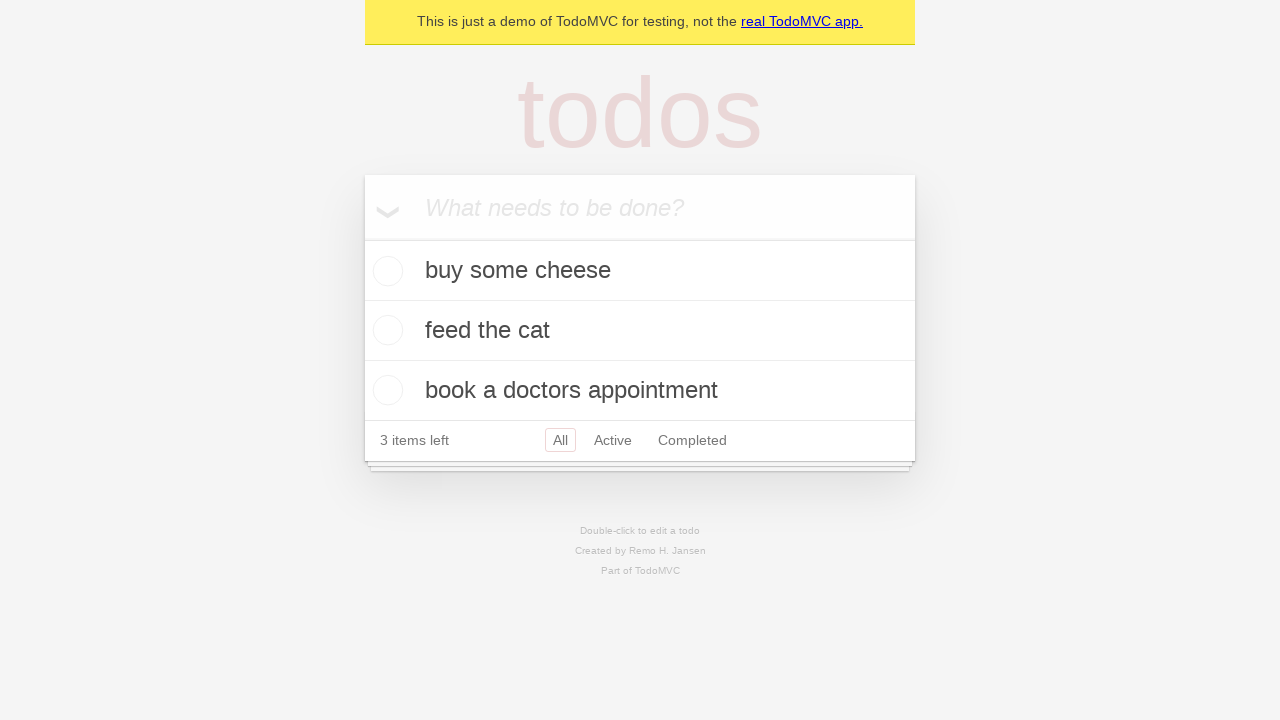

Double-clicked the second todo item to enter edit mode at (640, 331) on internal:testid=[data-testid="todo-item"s] >> nth=1
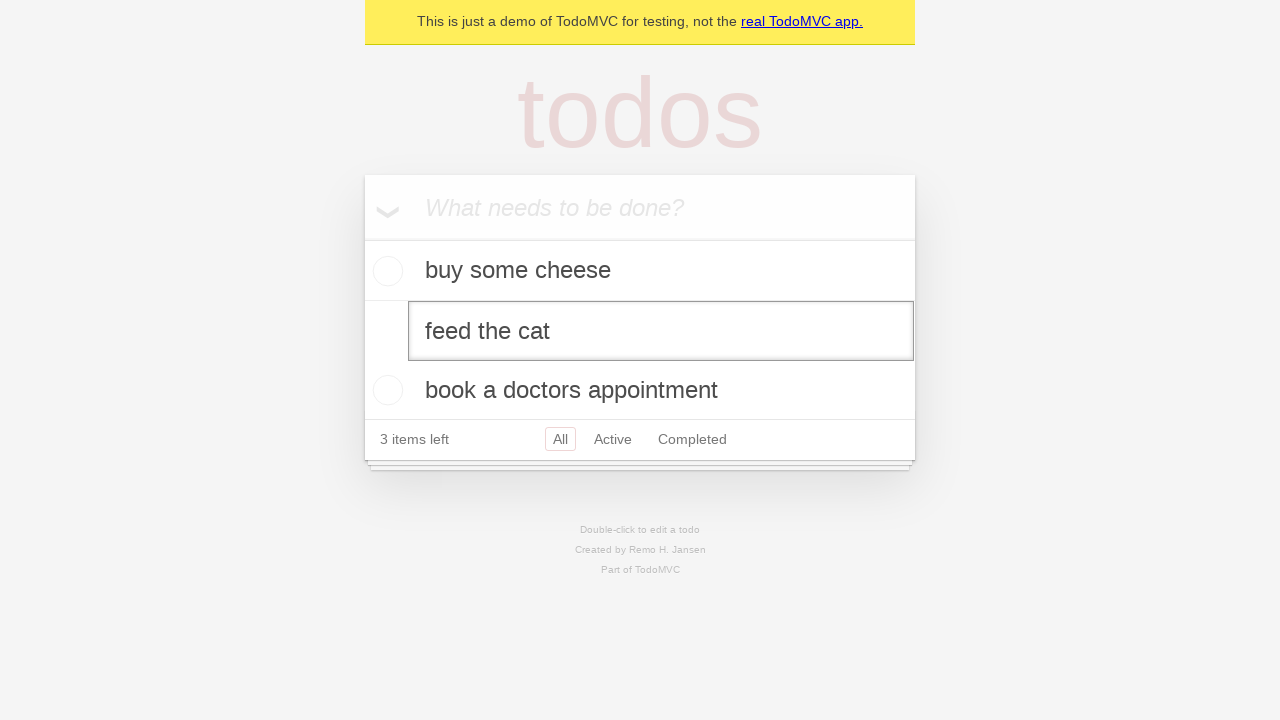

Cleared the text from the edit field on internal:testid=[data-testid="todo-item"s] >> nth=1 >> internal:role=textbox[nam
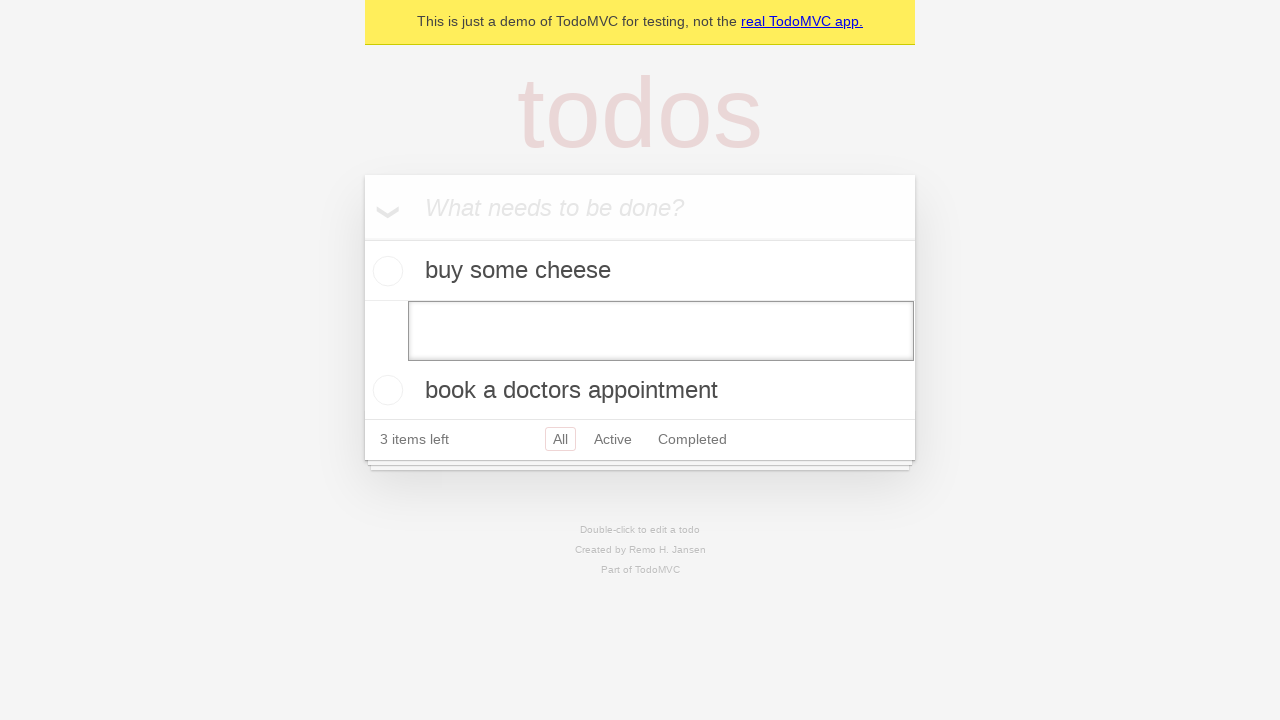

Pressed Enter to confirm empty text, removing the todo item on internal:testid=[data-testid="todo-item"s] >> nth=1 >> internal:role=textbox[nam
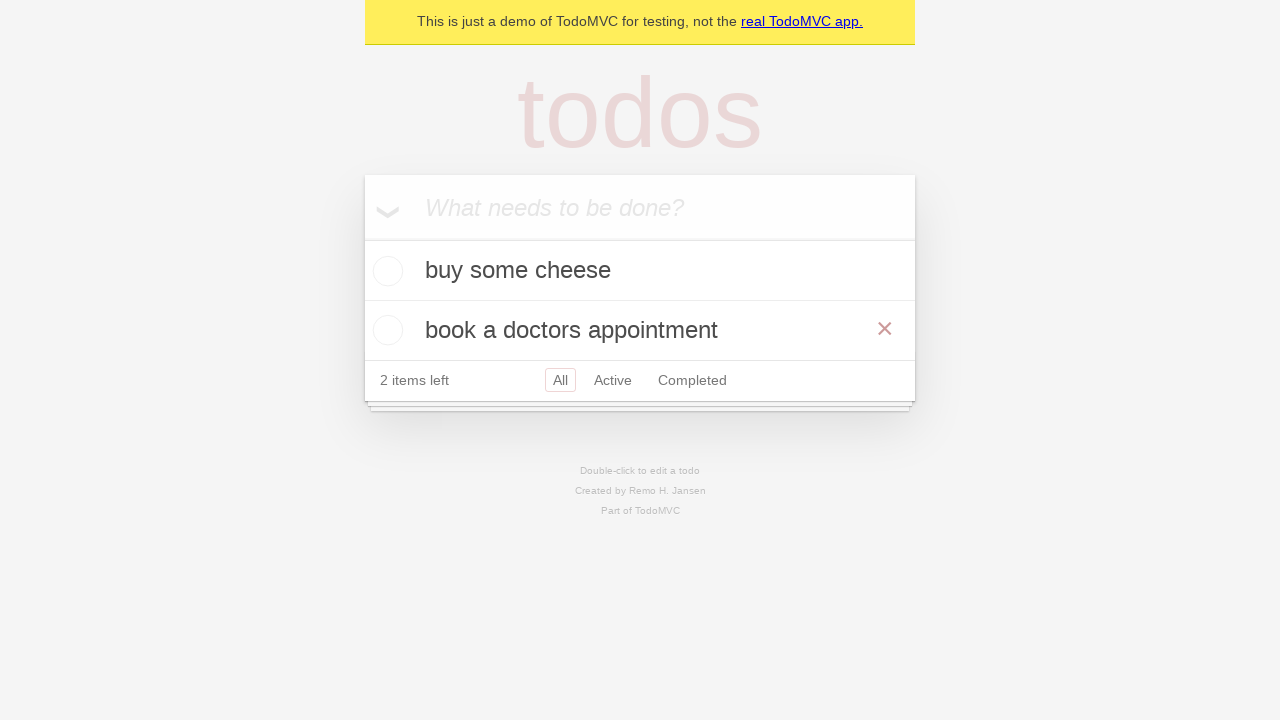

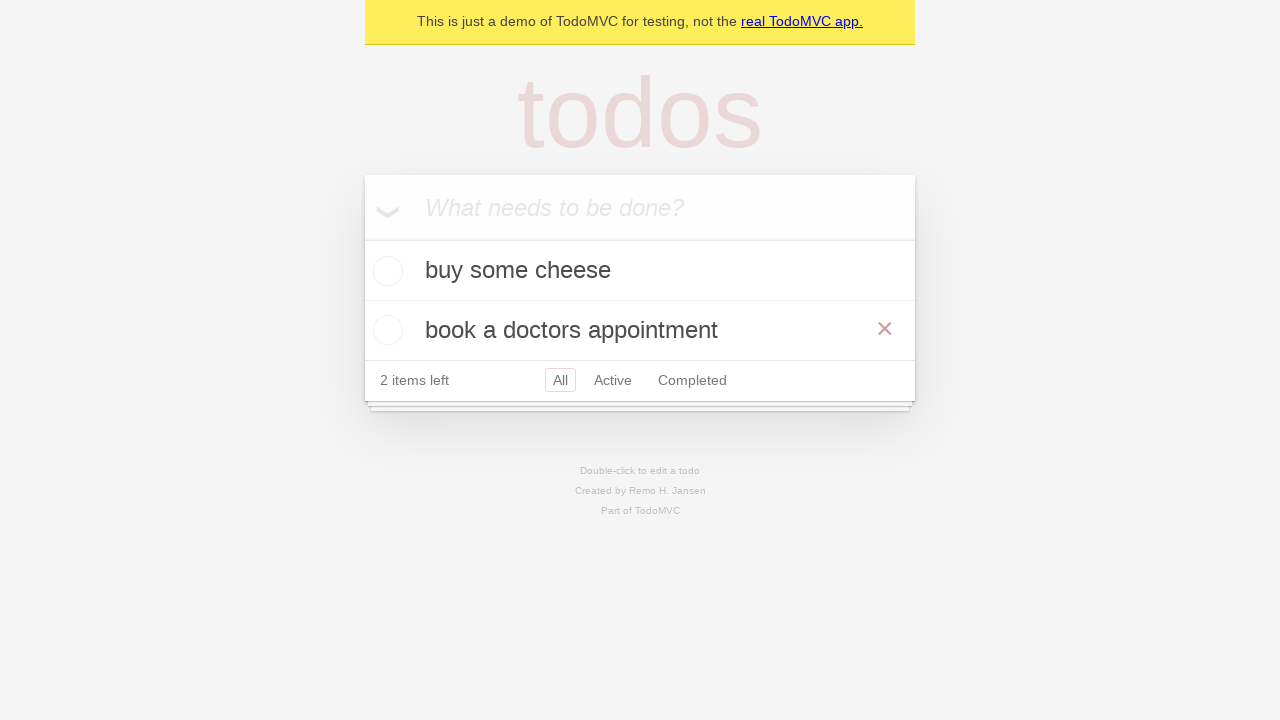